Tests e-commerce functionality by clicking a filter/tab button, adding a product to the cart, and verifying the product appears correctly in the floating cart.

Starting URL: https://bstackdemo.com/

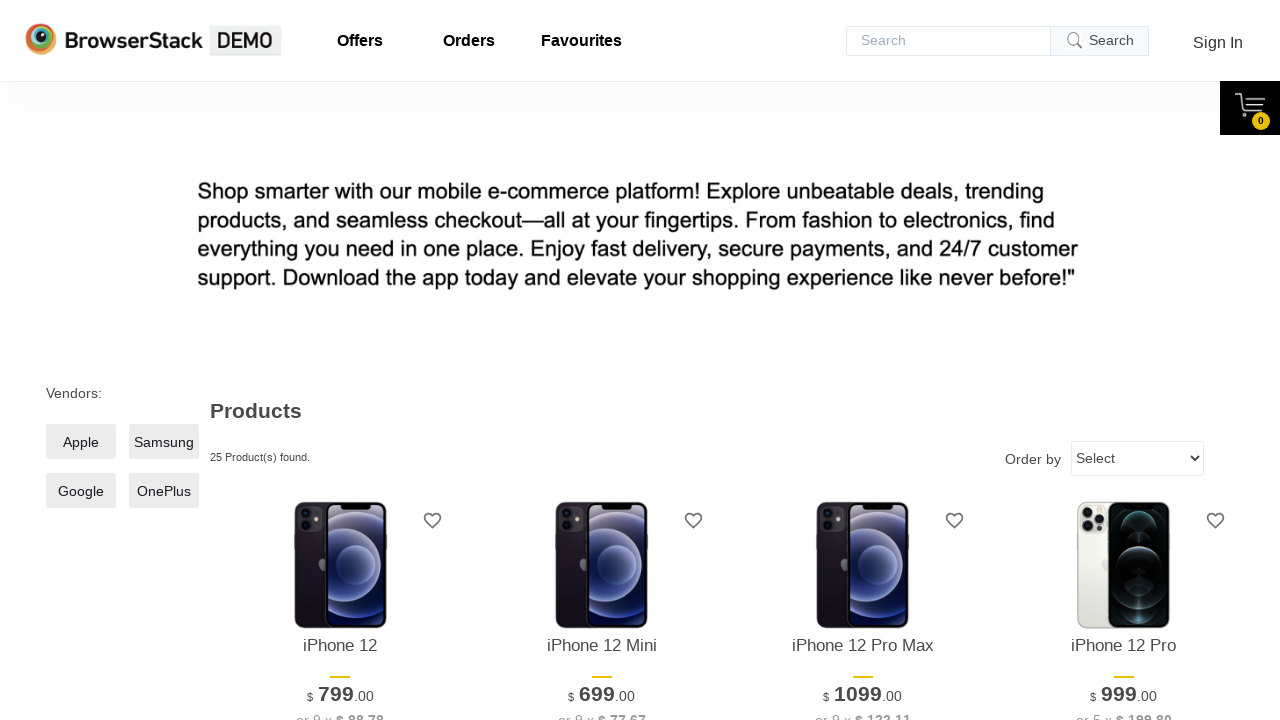

Clicked filter/tab button at (164, 442) on xpath=//*[@id="__next"]/div/div/main/div[1]/div[2]/label/span
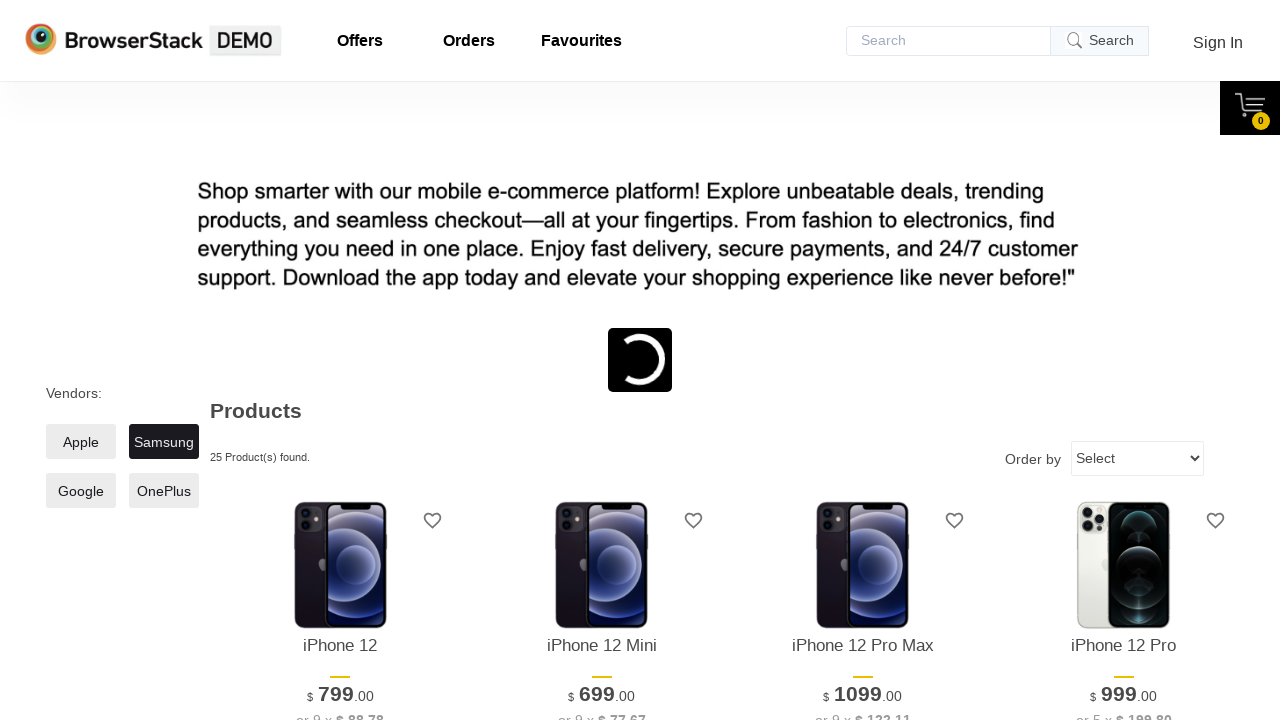

Product card loaded
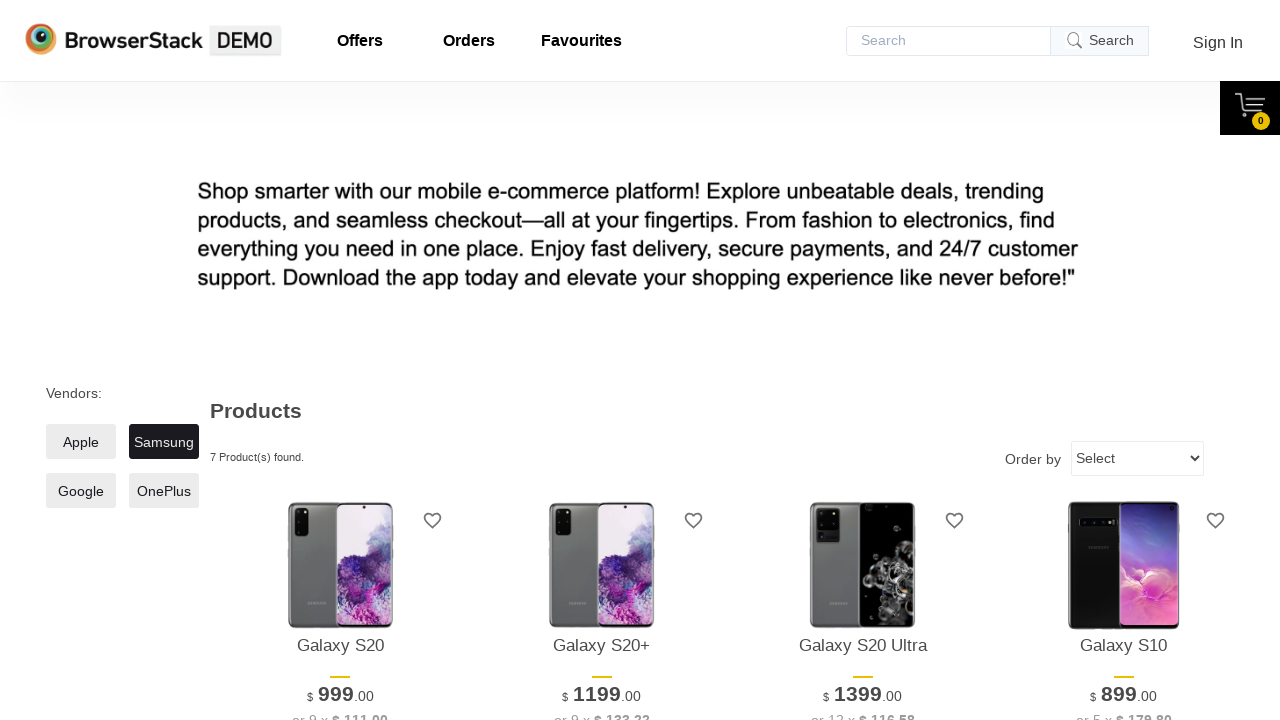

Retrieved product text: Galaxy S20
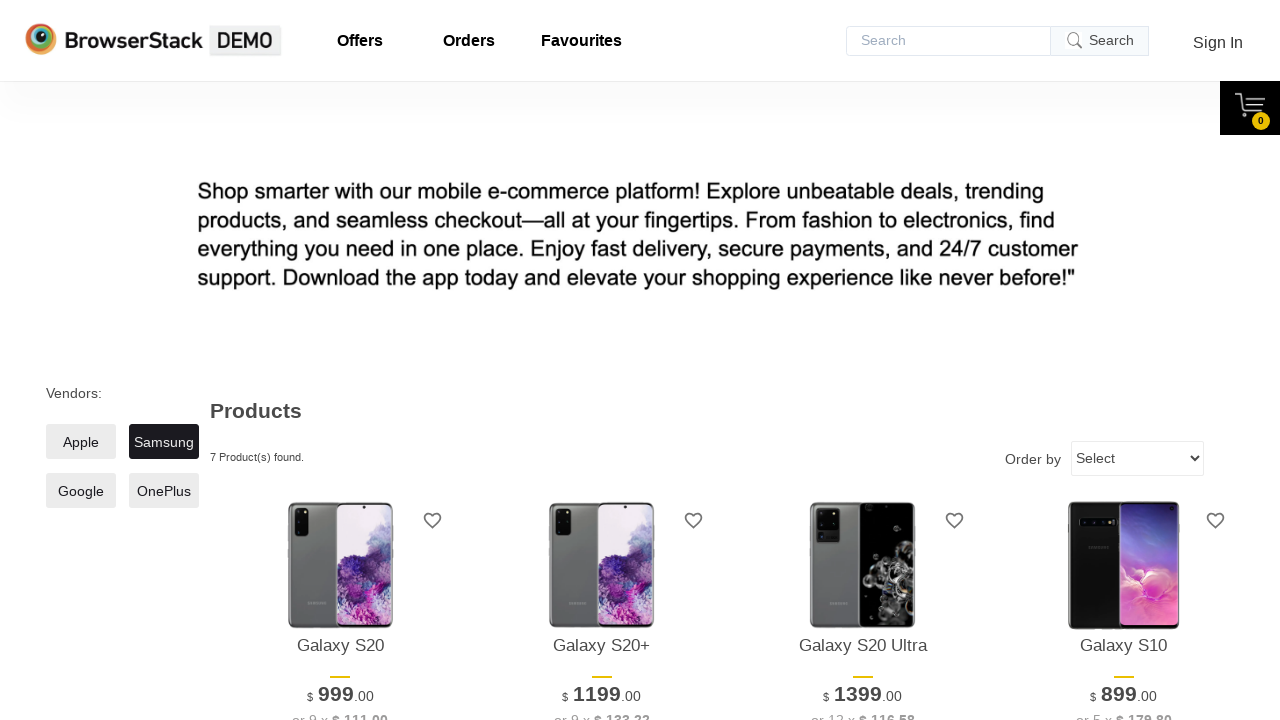

Clicked add to cart button at (340, 361) on xpath=//*[@id="10"]/div[4]
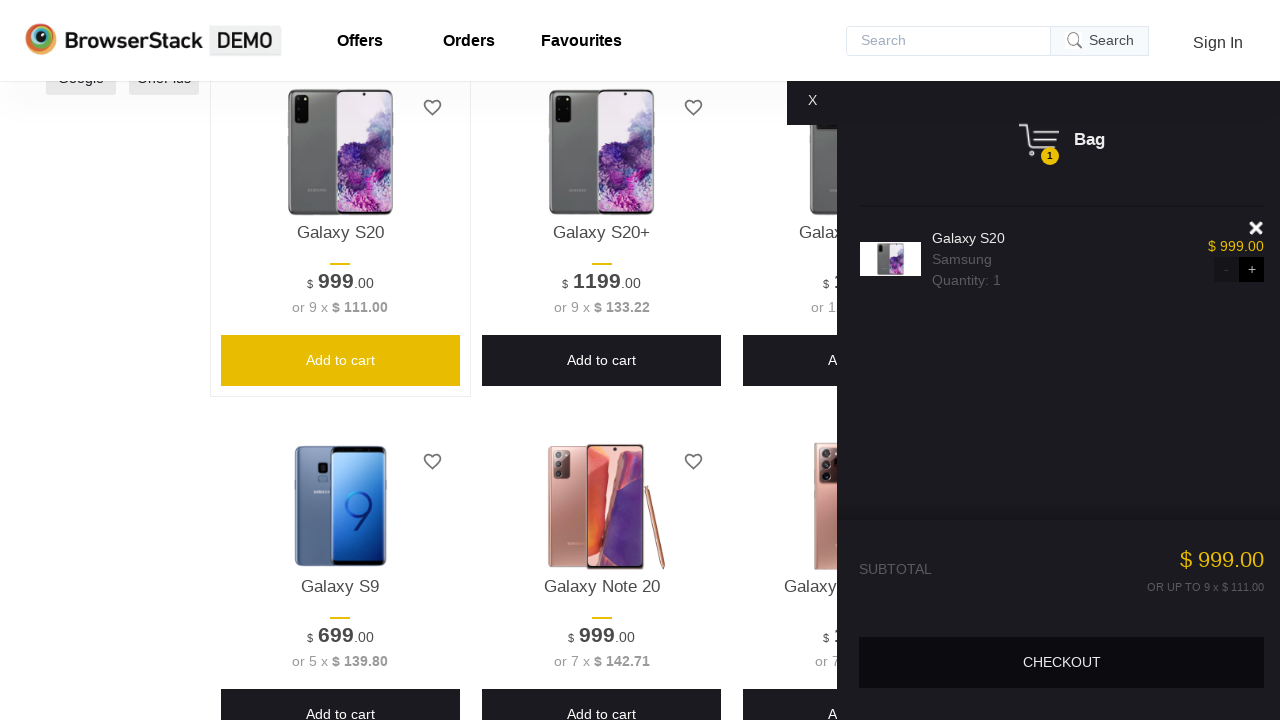

Floating cart appeared
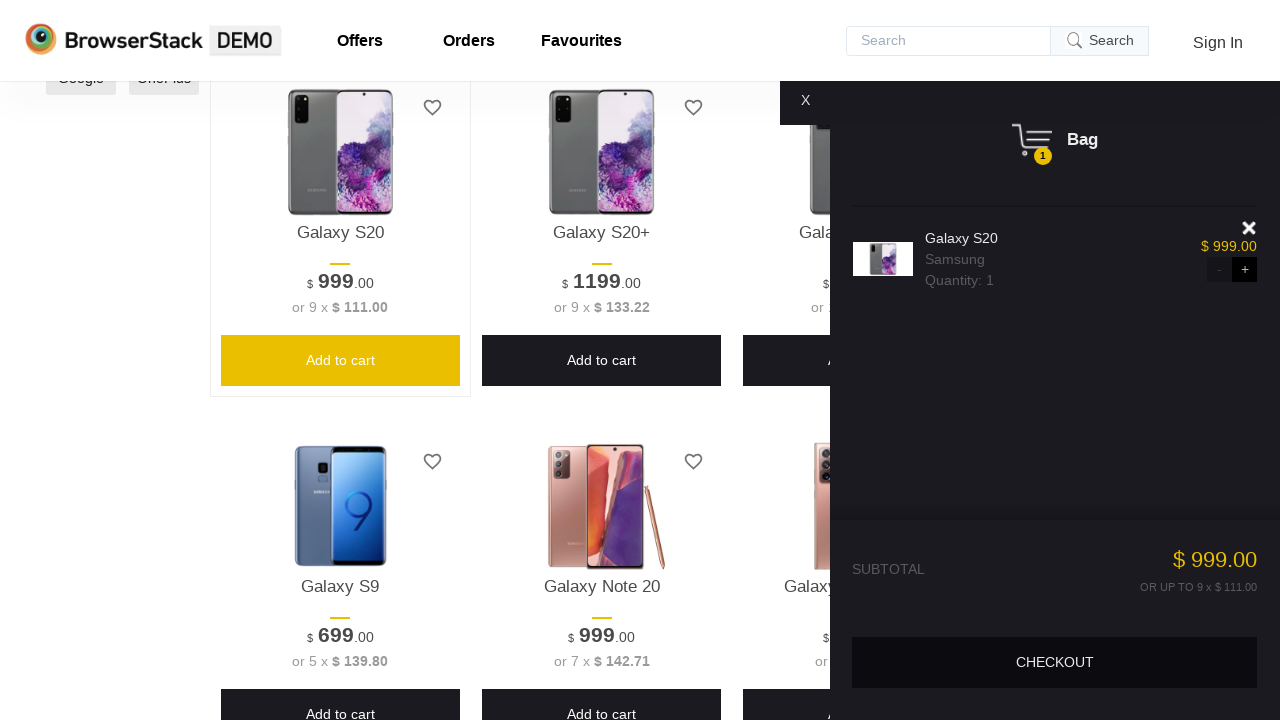

Retrieved cart product text: Galaxy S20
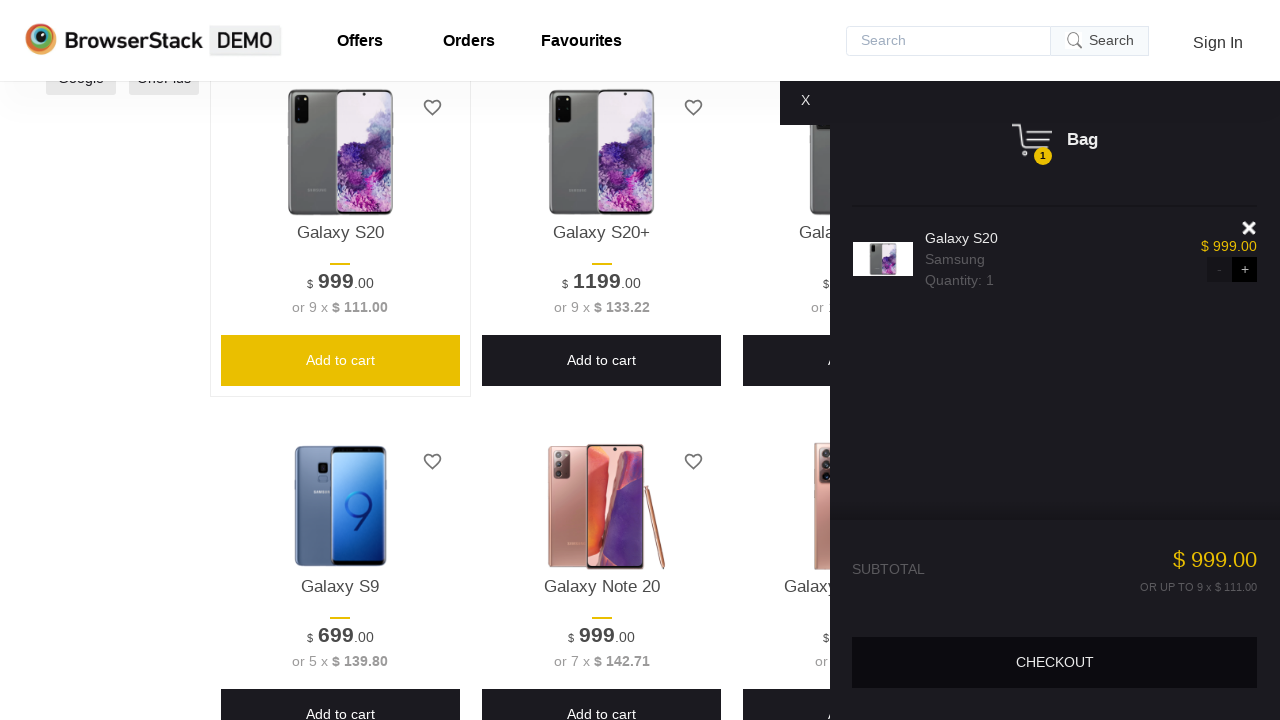

Verified product in cart matches selected product
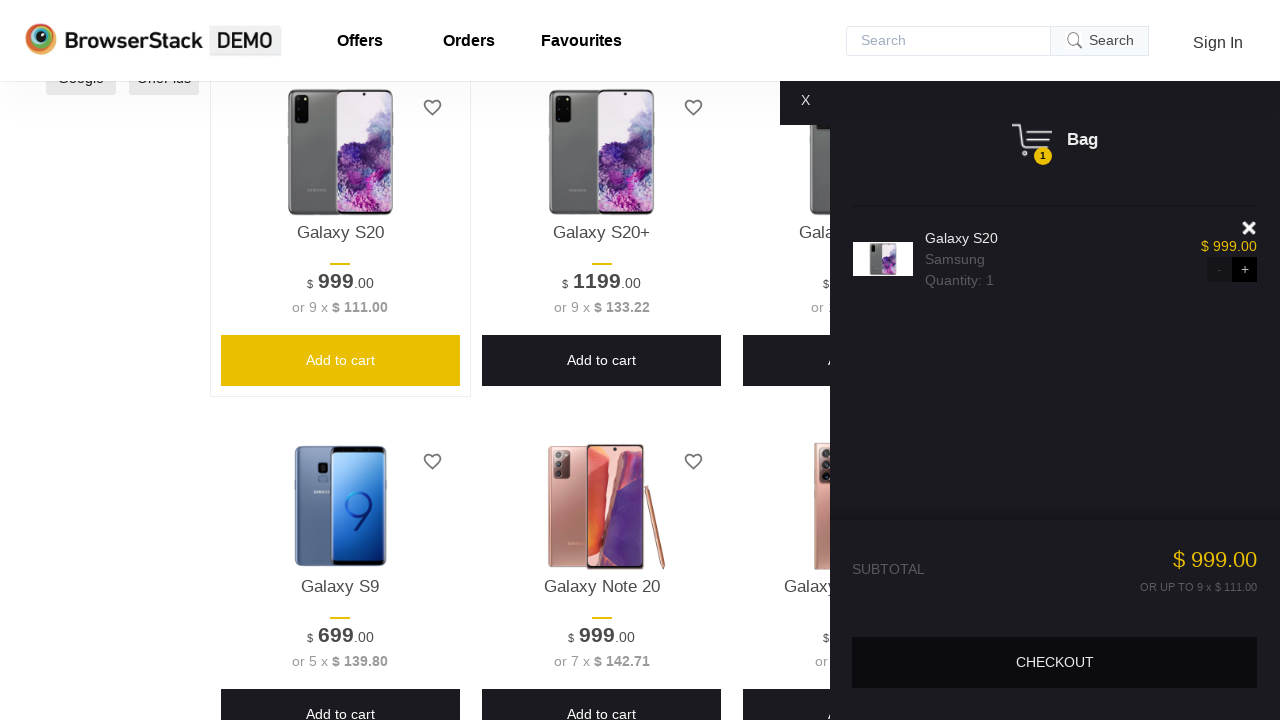

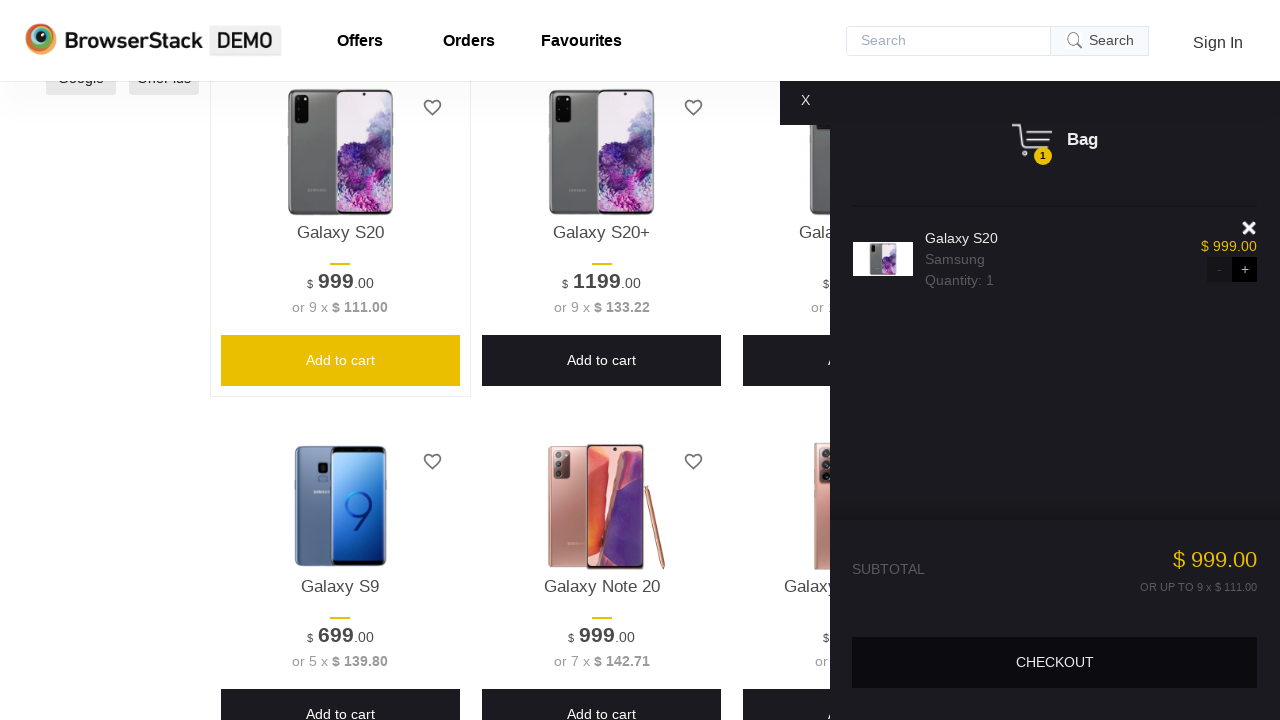